Tests the Playwright documentation site by clicking the "Get started" link and verifying that the Installation heading is visible on the resulting page.

Starting URL: https://playwright.dev/

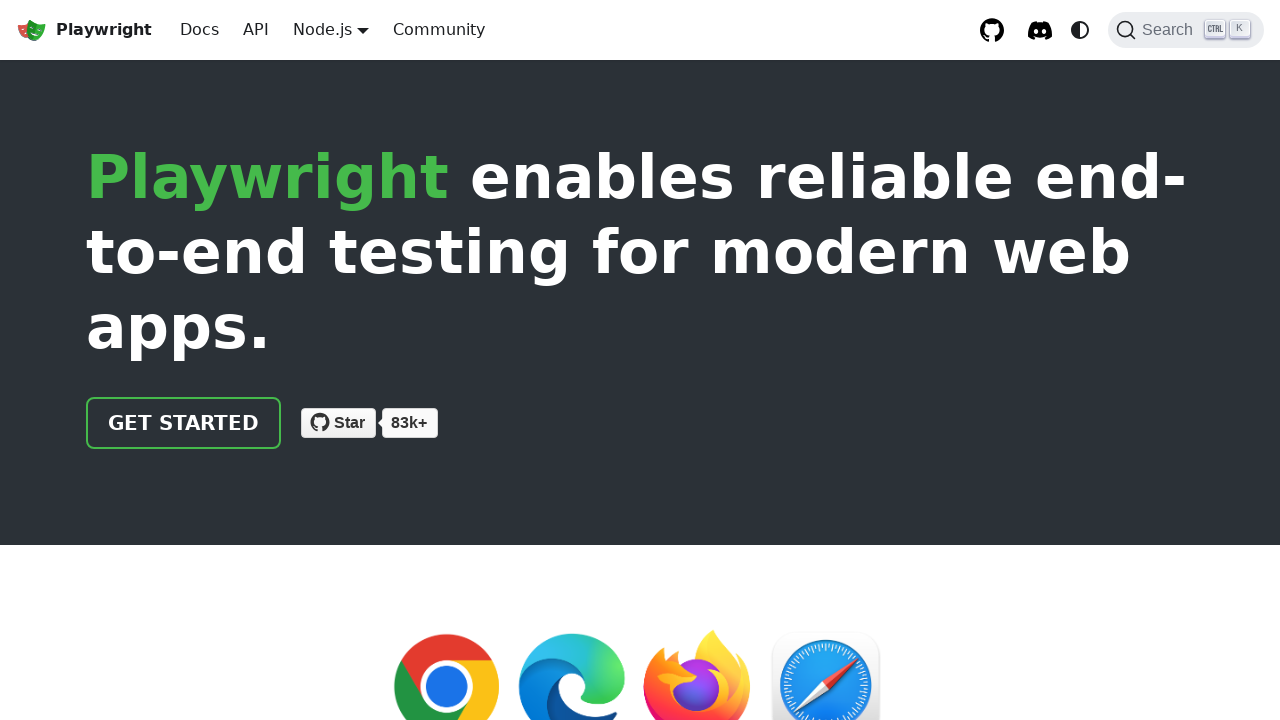

Clicked the 'Get started' link on Playwright documentation homepage at (184, 423) on internal:role=link[name="Get started"i]
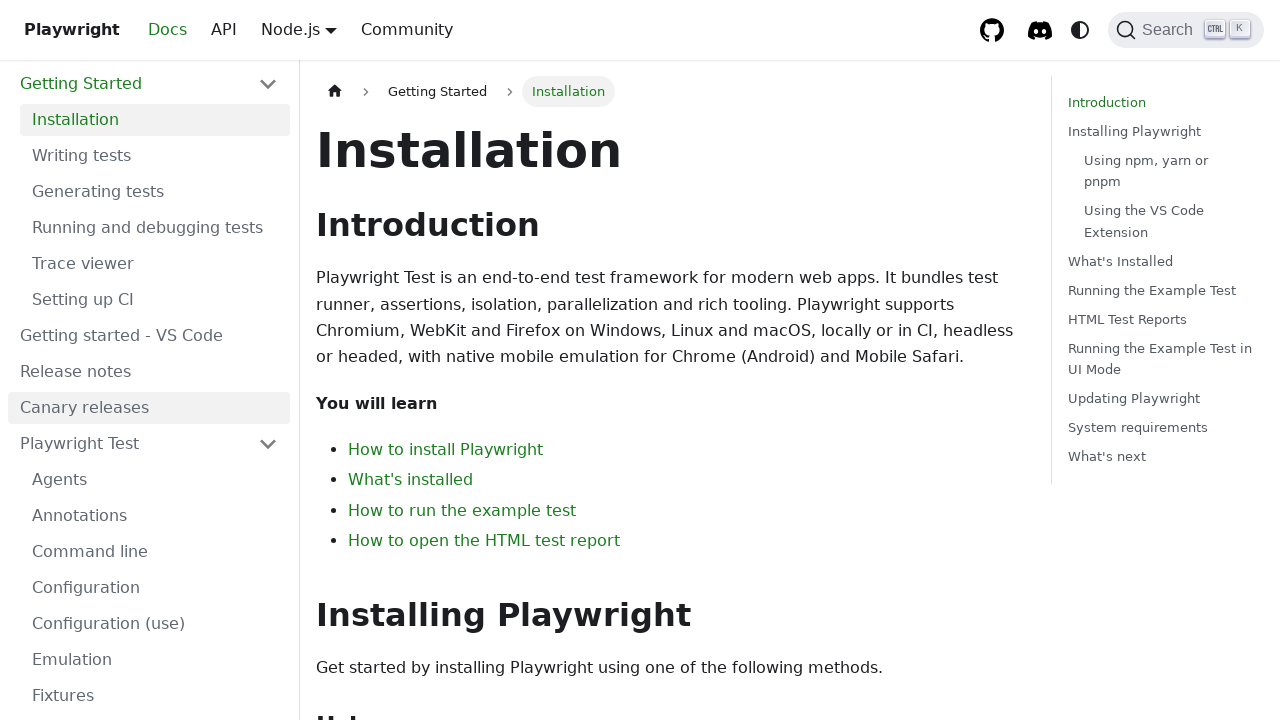

Installation heading is now visible on the page
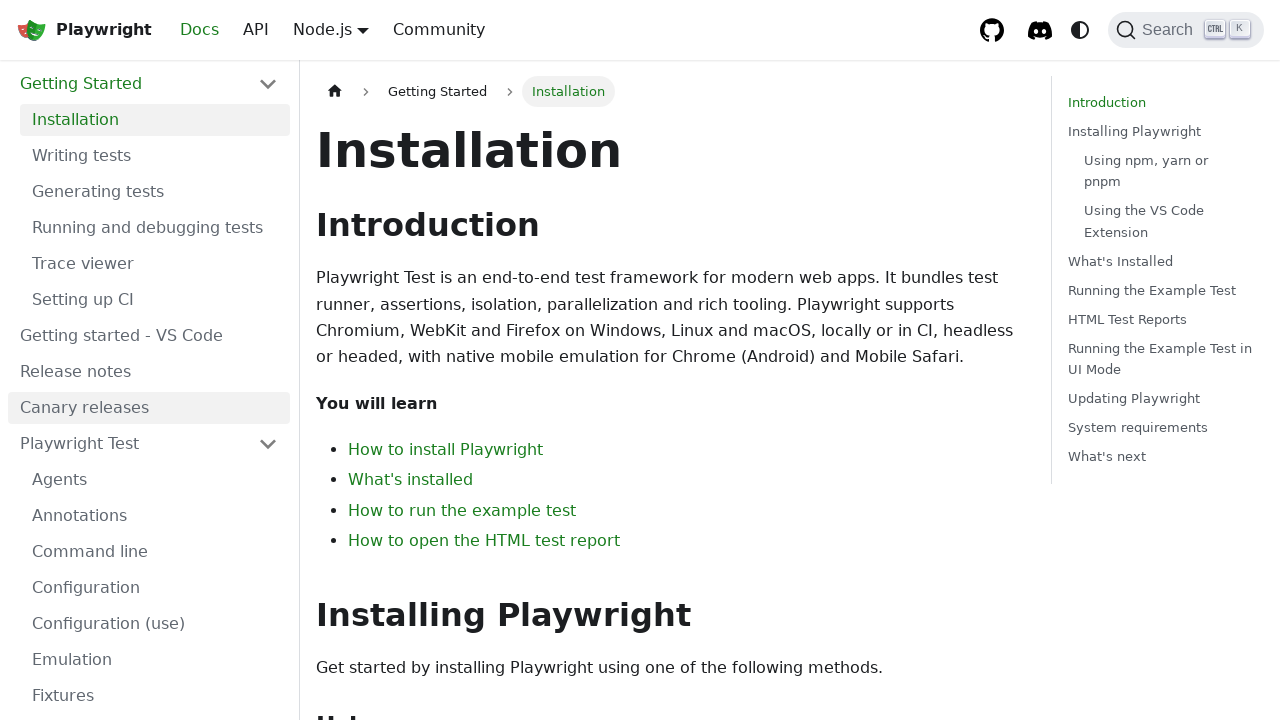

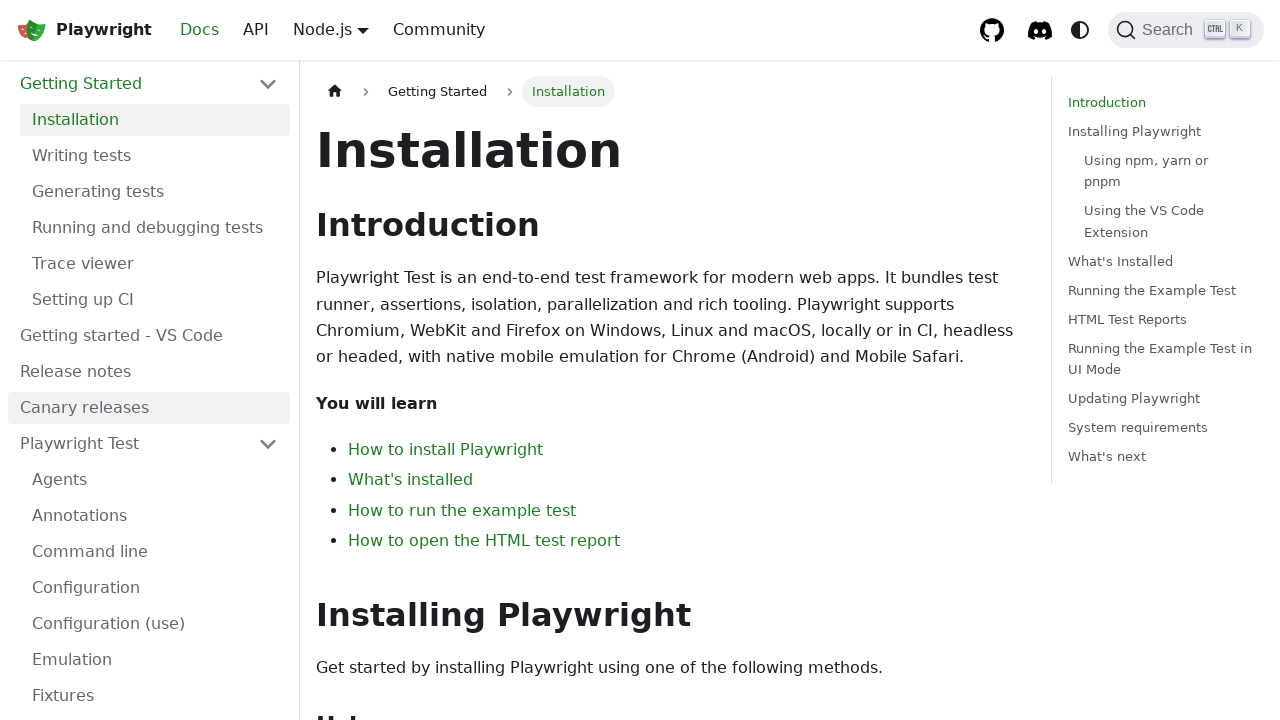